Tests product search functionality on a shop website by typing a product name in the search box and pressing Enter to search

Starting URL: https://scrapeme.live/shop

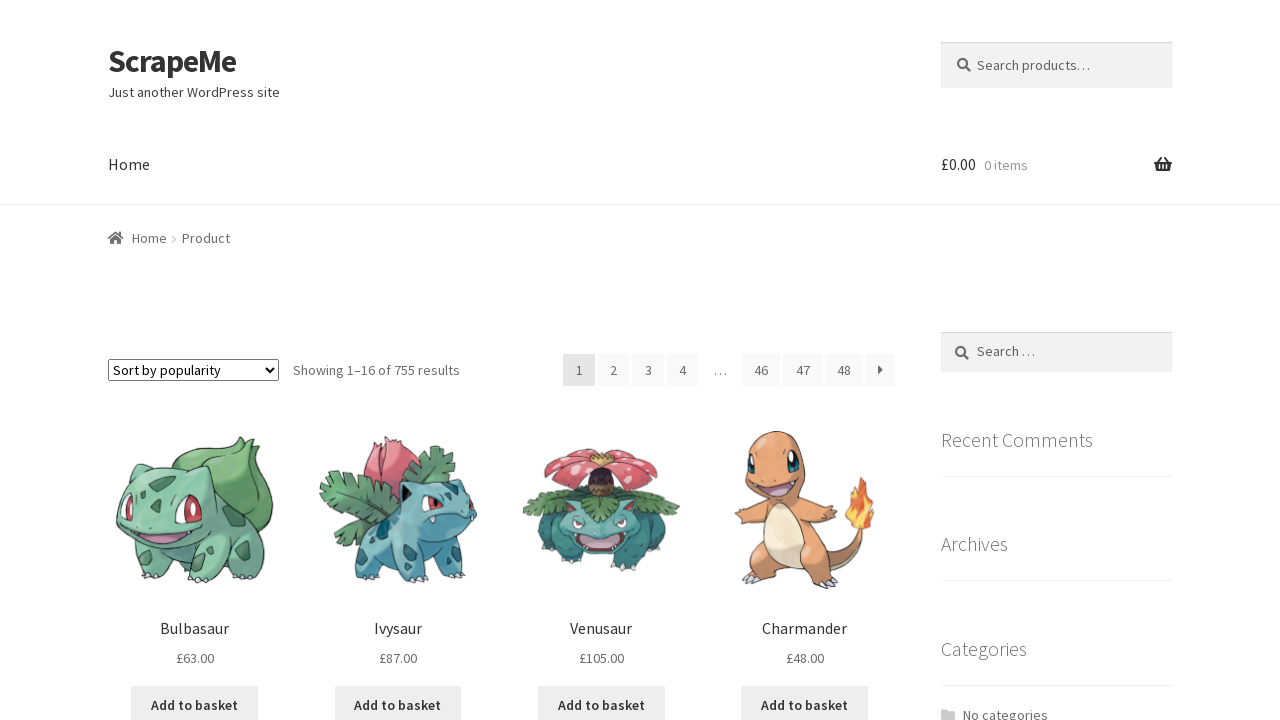

Filled search field with 'Charmander' on input[name='s'], input[type='search'], .search-field
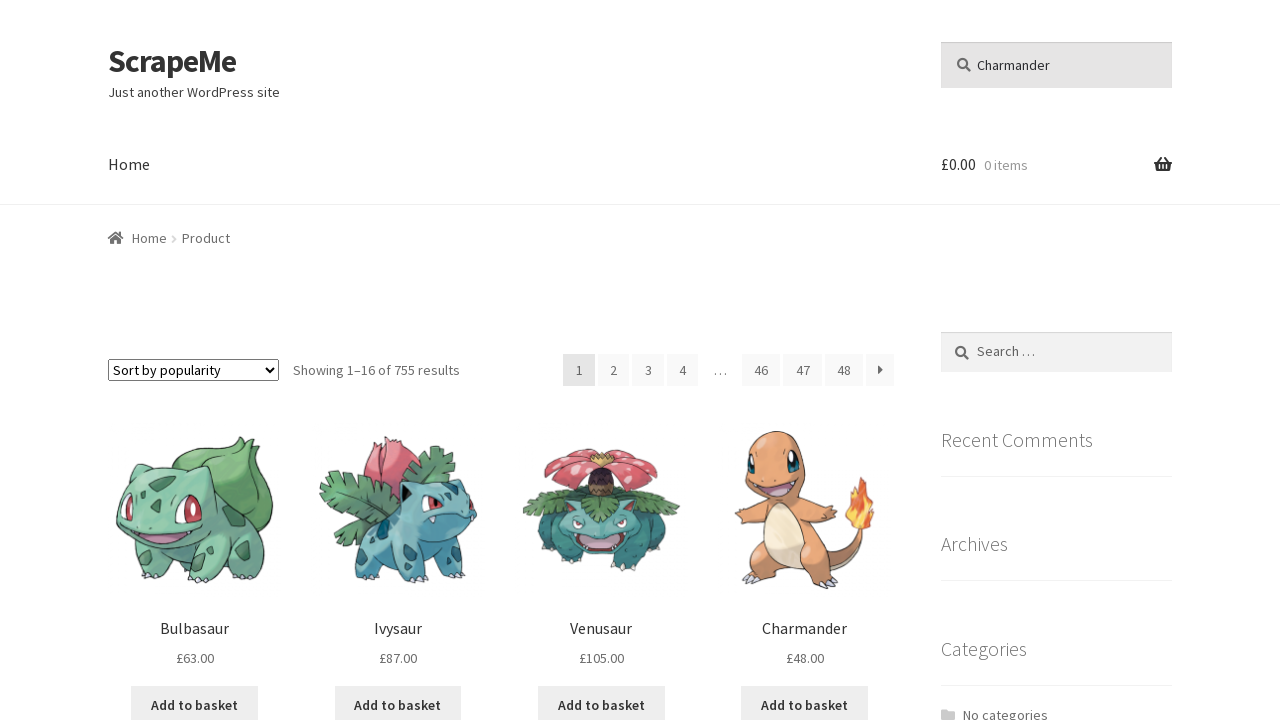

Pressed Enter to submit search
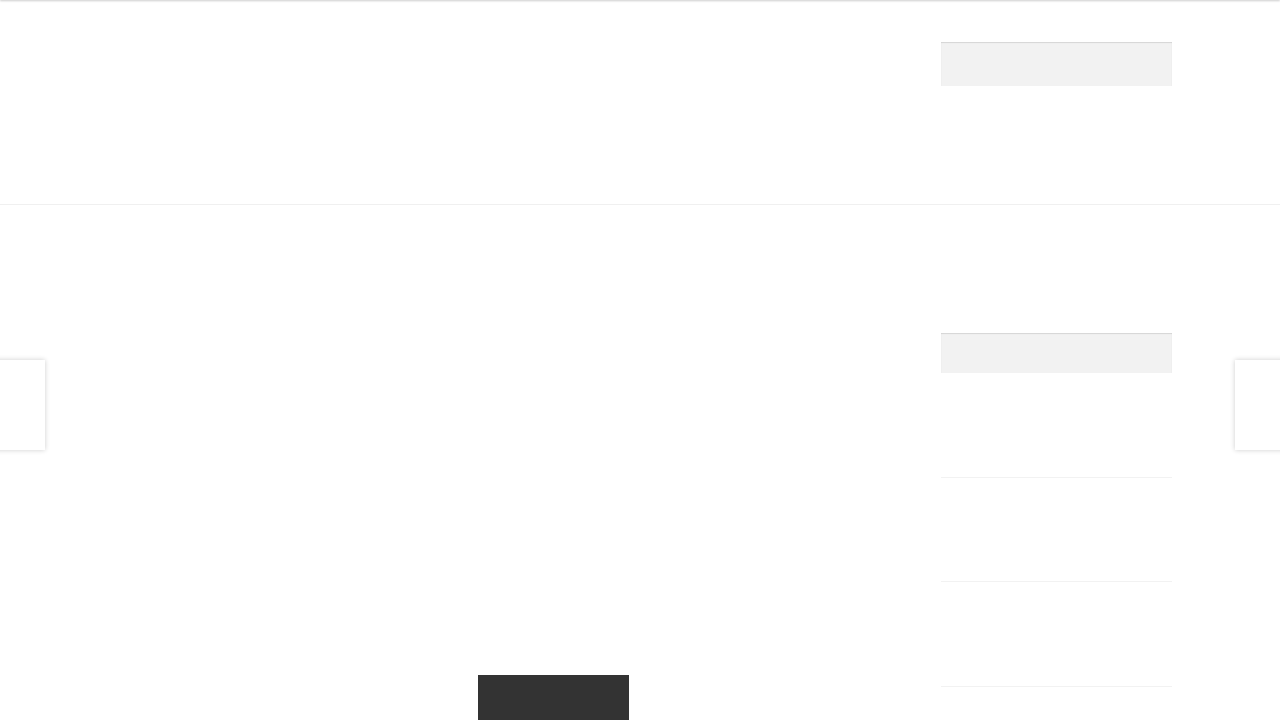

Search results loaded and network idle
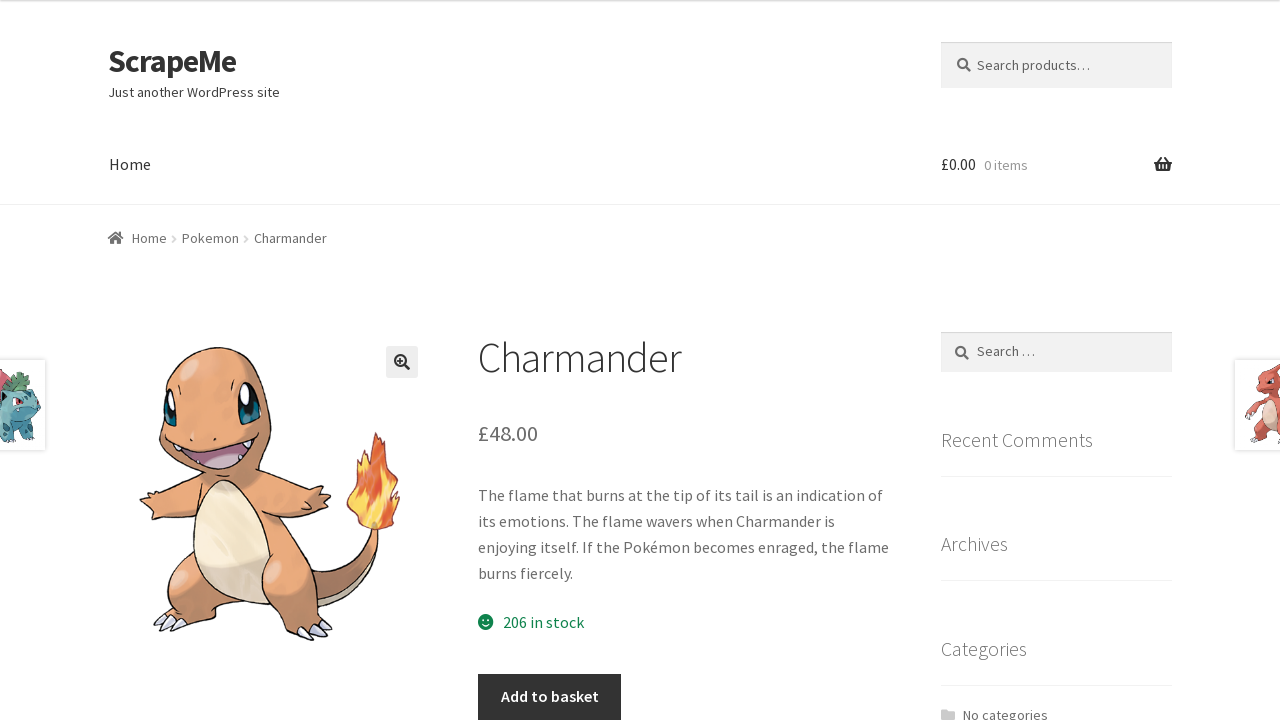

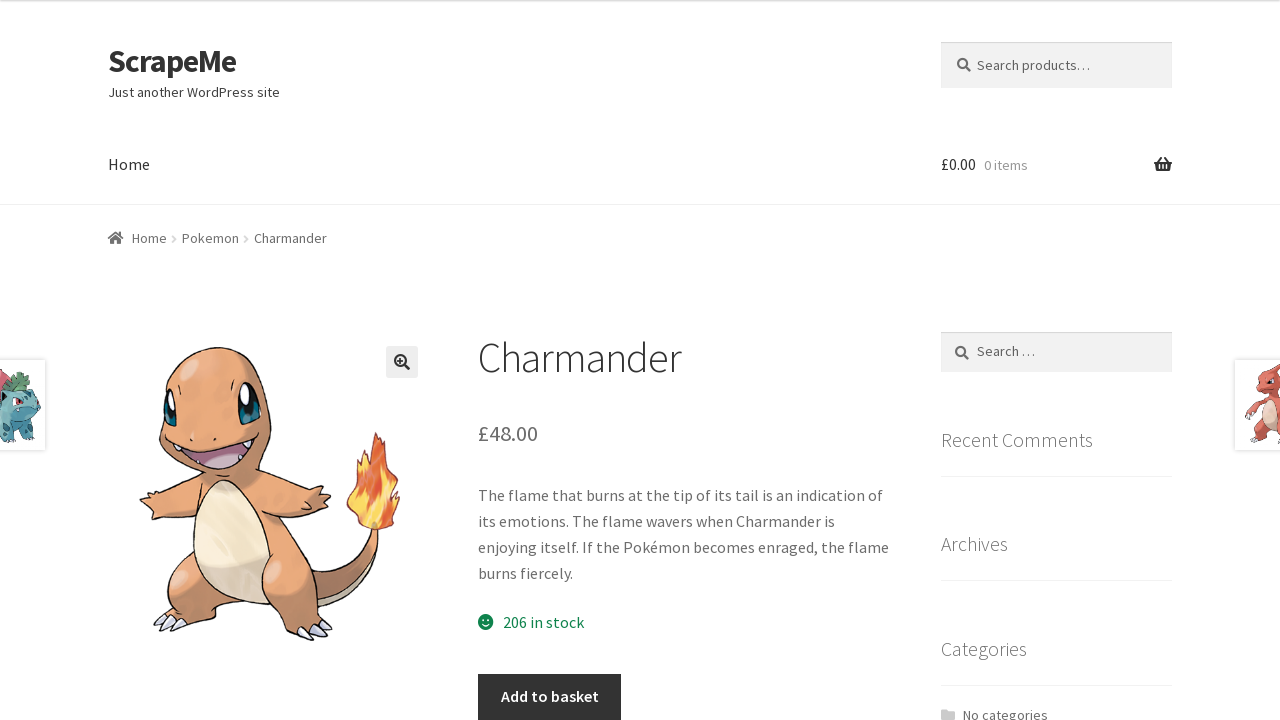